Tests alert handling by entering a name, triggering a confirmation alert, and dismissing it based on the alert text content

Starting URL: https://rahulshettyacademy.com/AutomationPractice/

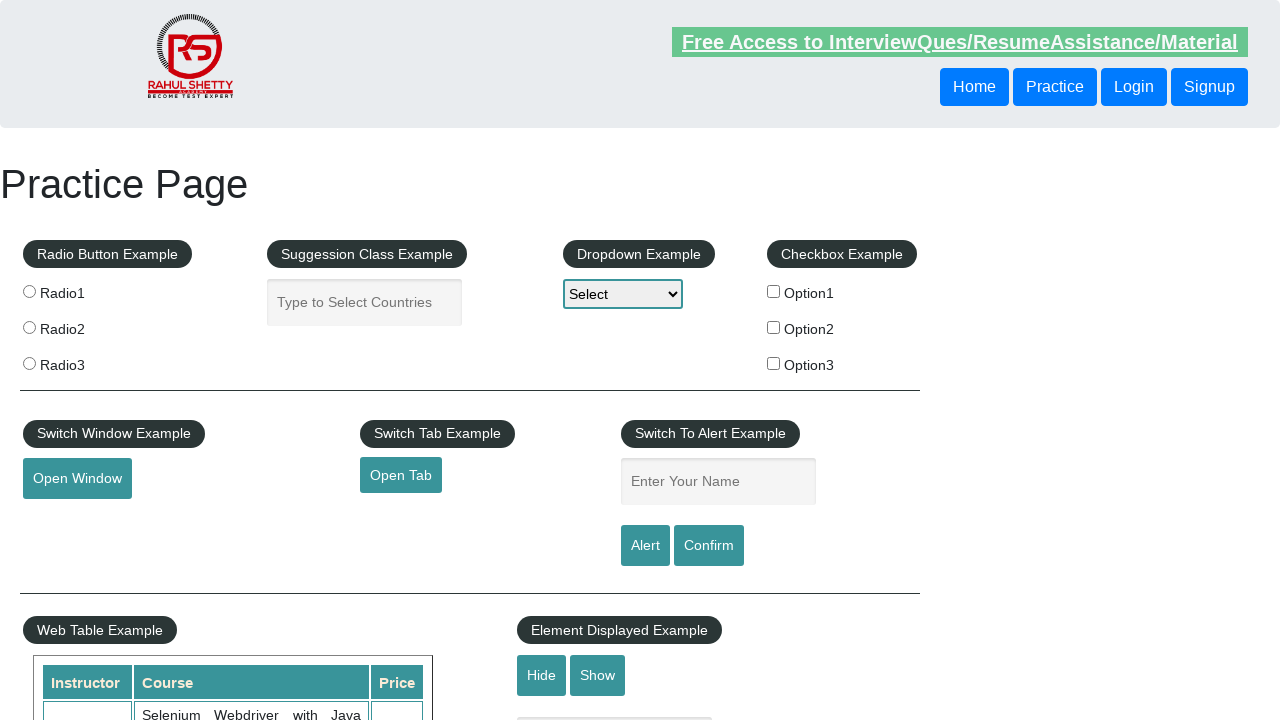

Filled name field with 'Rizwan1' on #name
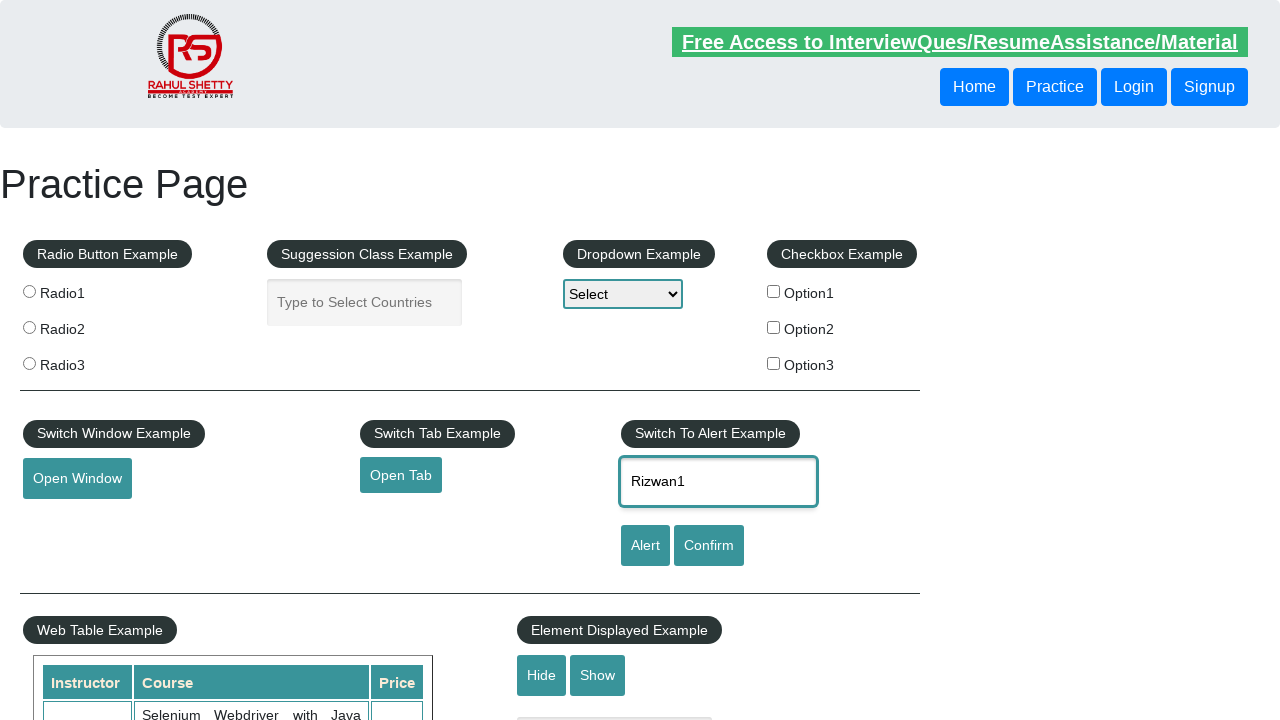

Clicked confirm button to trigger alert at (709, 546) on #confirmbtn
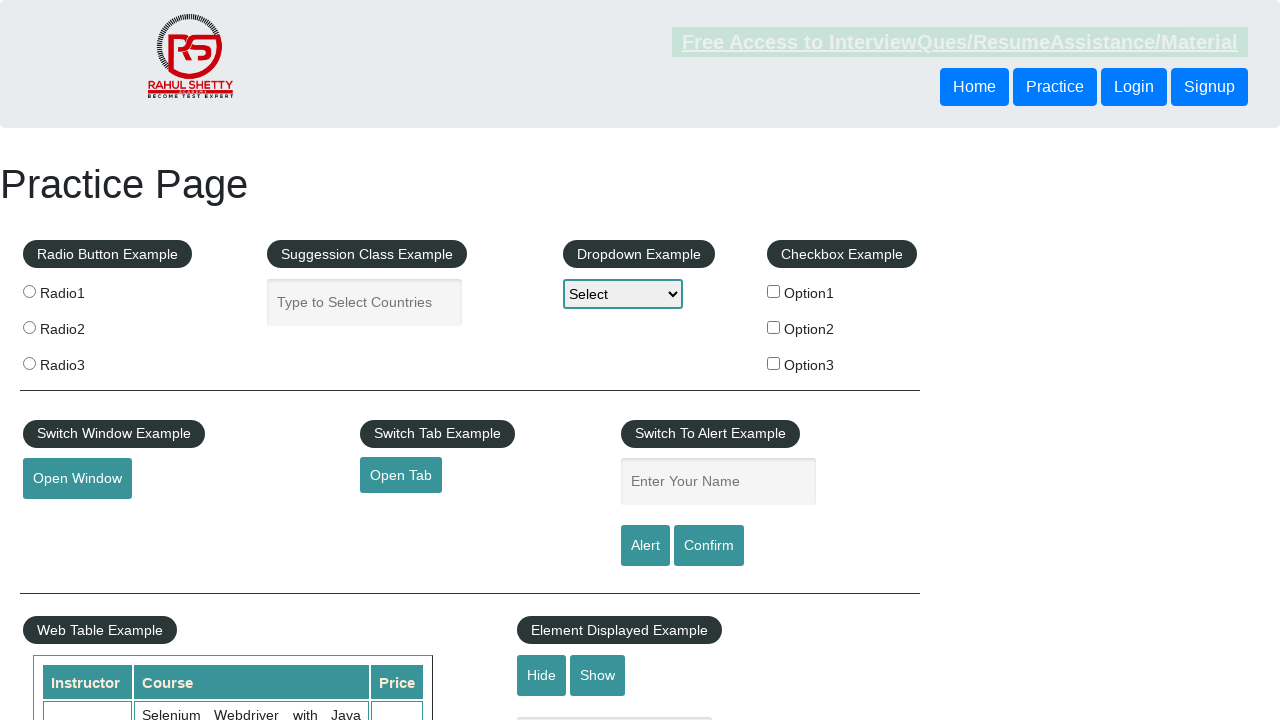

Set up dialog handler to dismiss alert
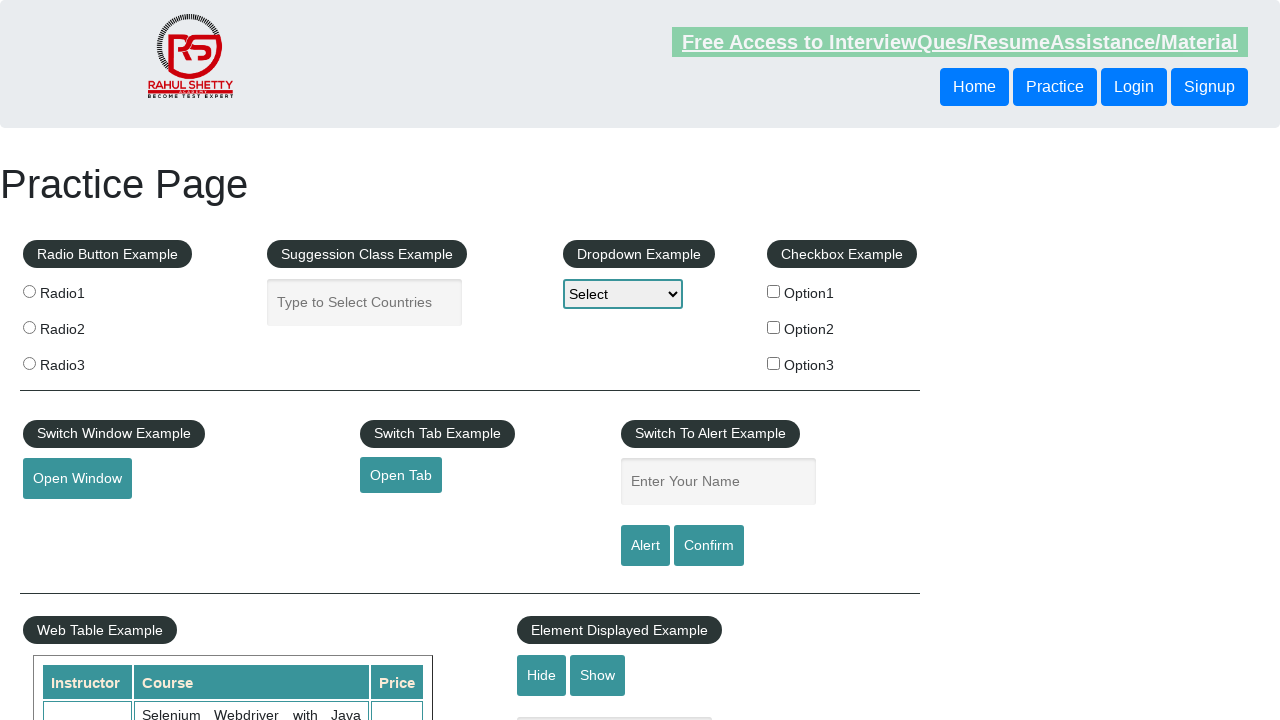

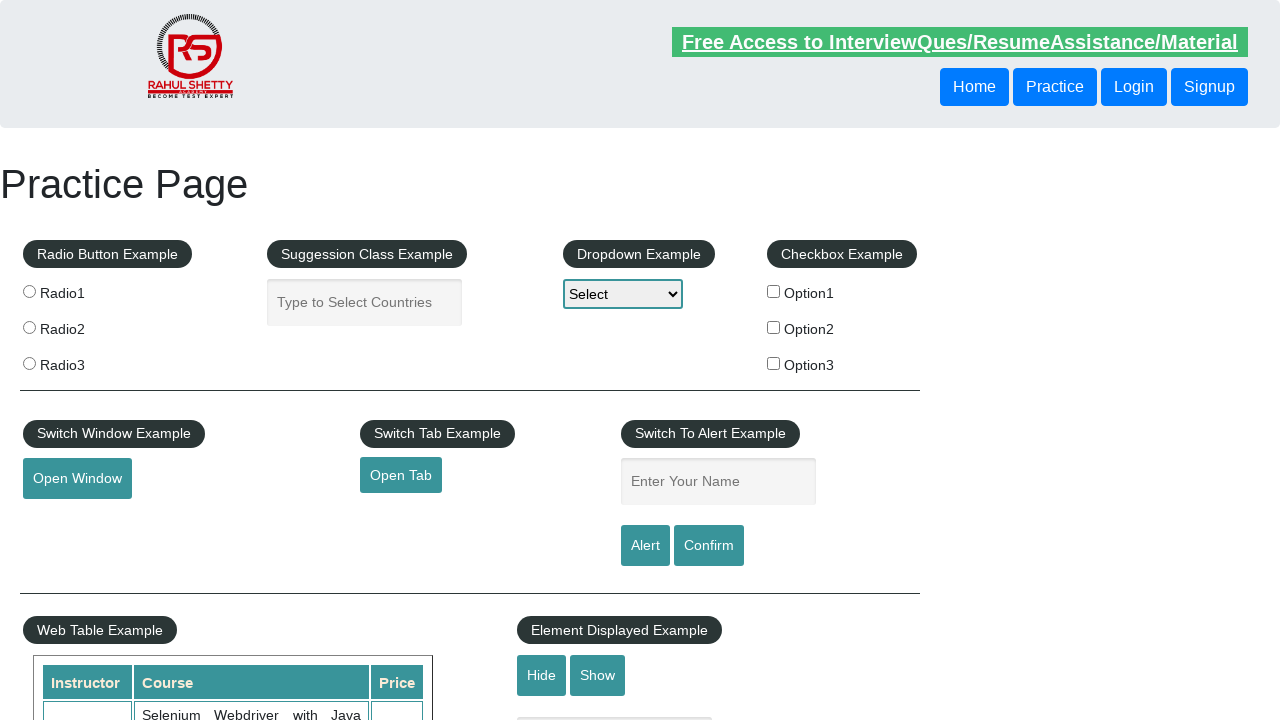